Tests that a saved change to an employee name persists when switching between employees

Starting URL: https://devmountain-qa.github.io/employee-manager/1.2_Version/index.html

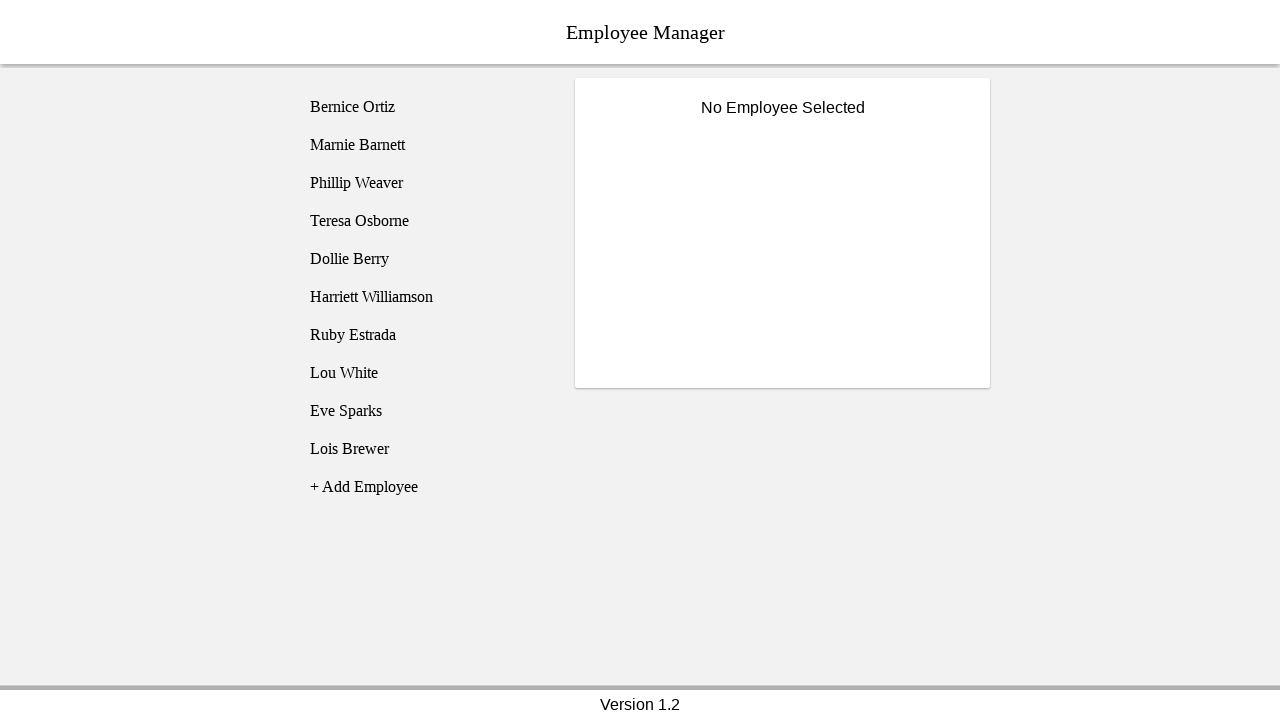

Clicked on Bernice Ortiz (employee1) at (425, 107) on [name='employee1']
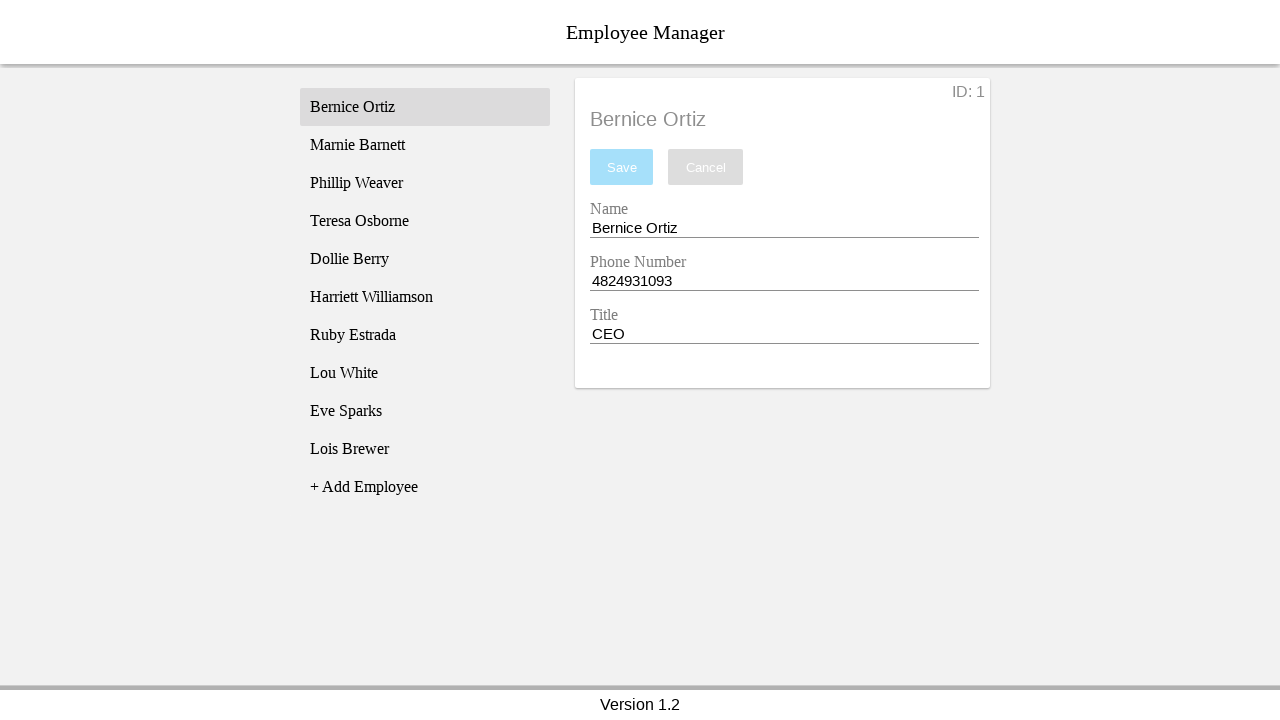

Name input field is now visible
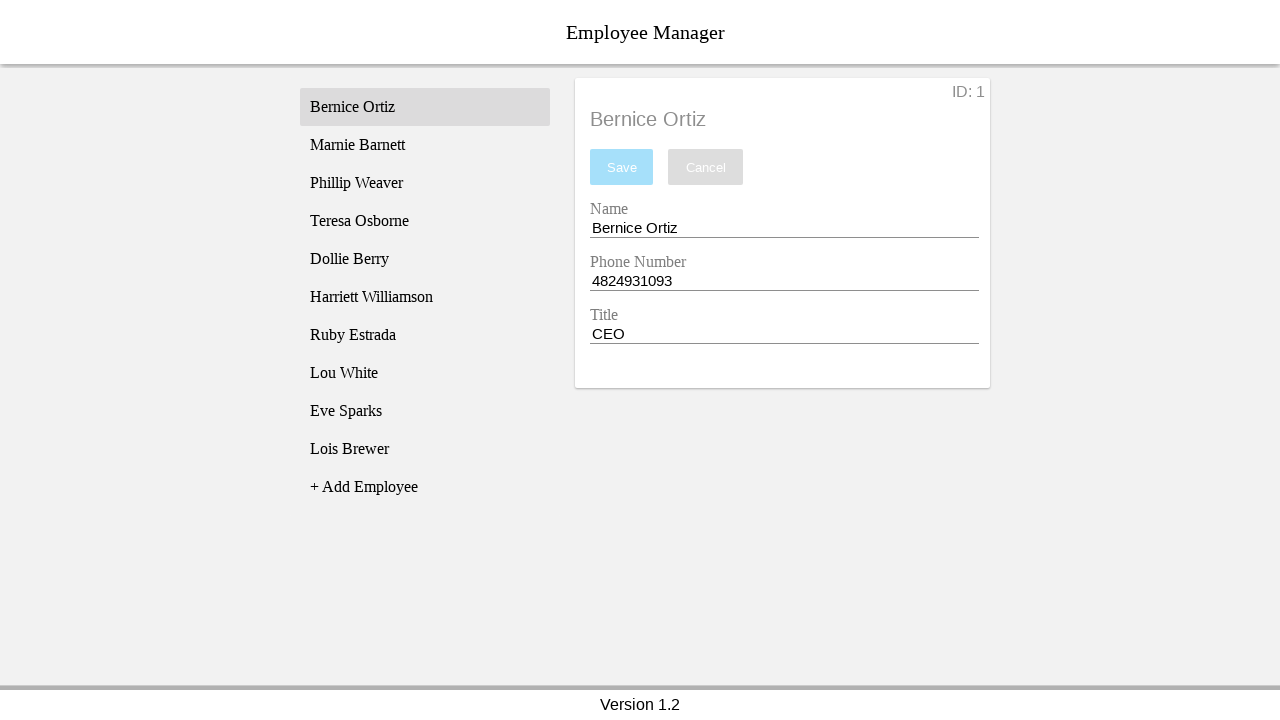

Cleared the name entry field on [name='nameEntry']
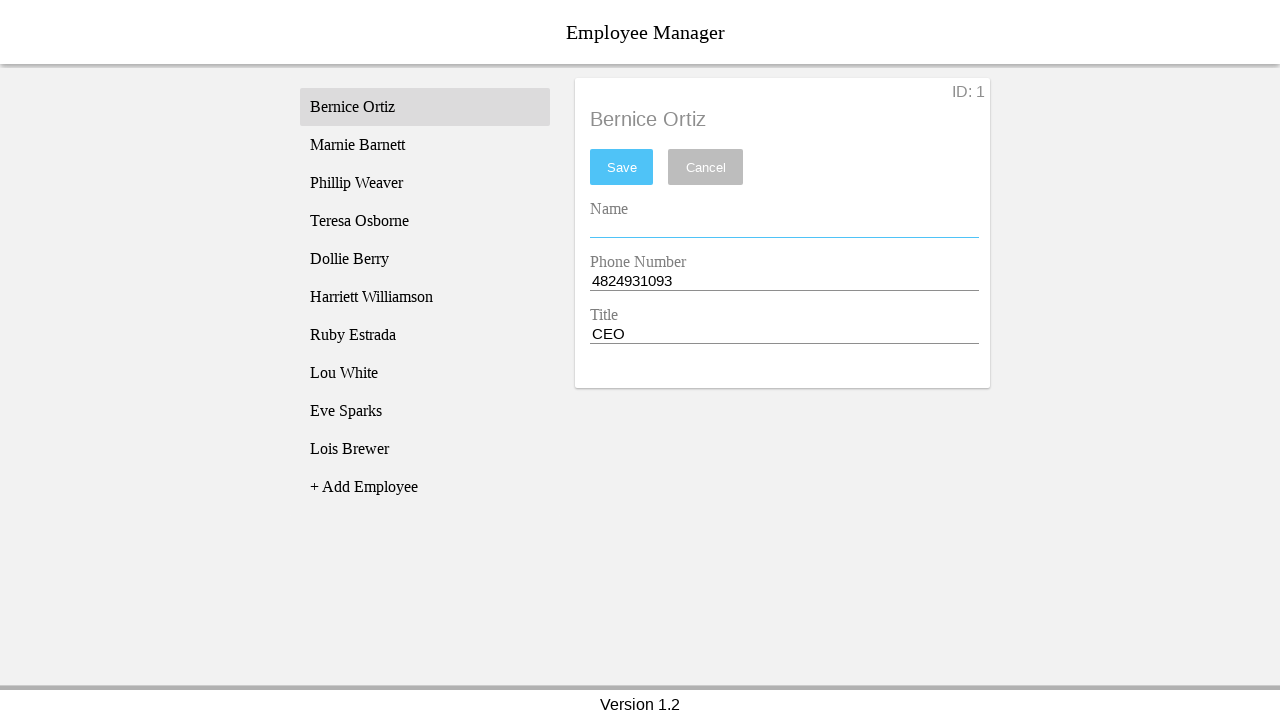

Filled name entry field with 'Test Name' on [name='nameEntry']
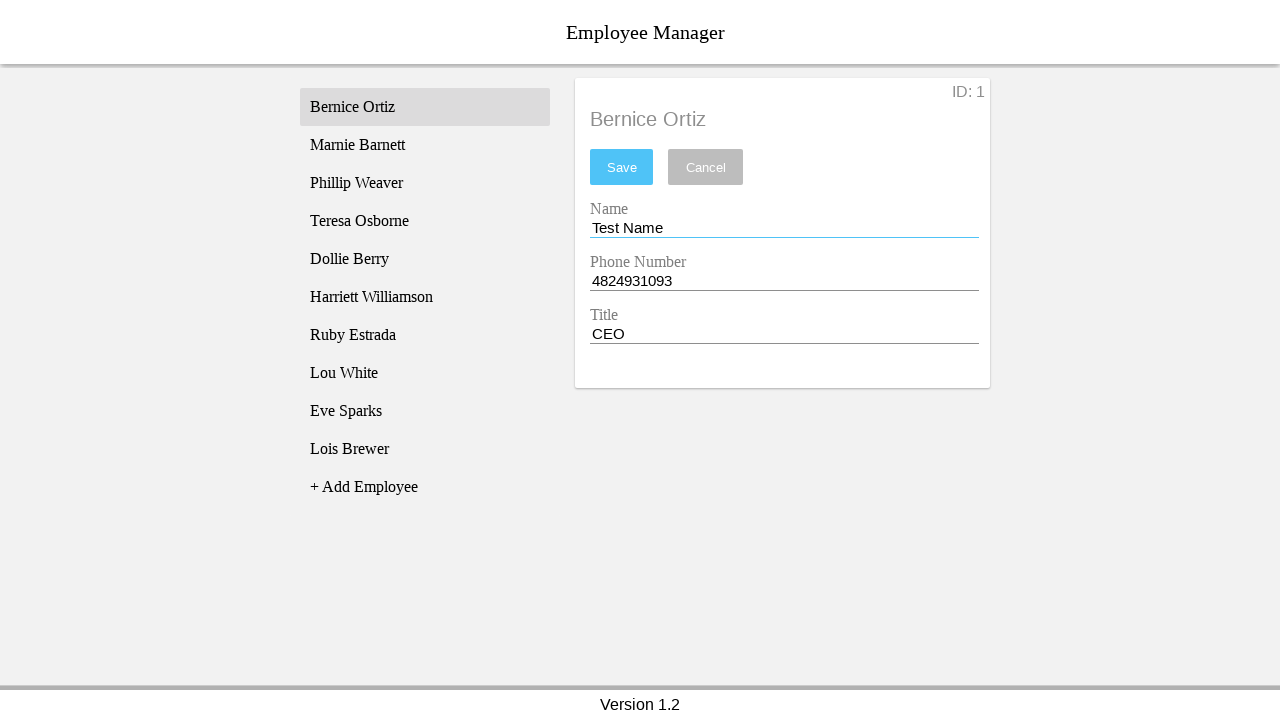

Clicked save button to save the name change at (622, 167) on #saveBtn
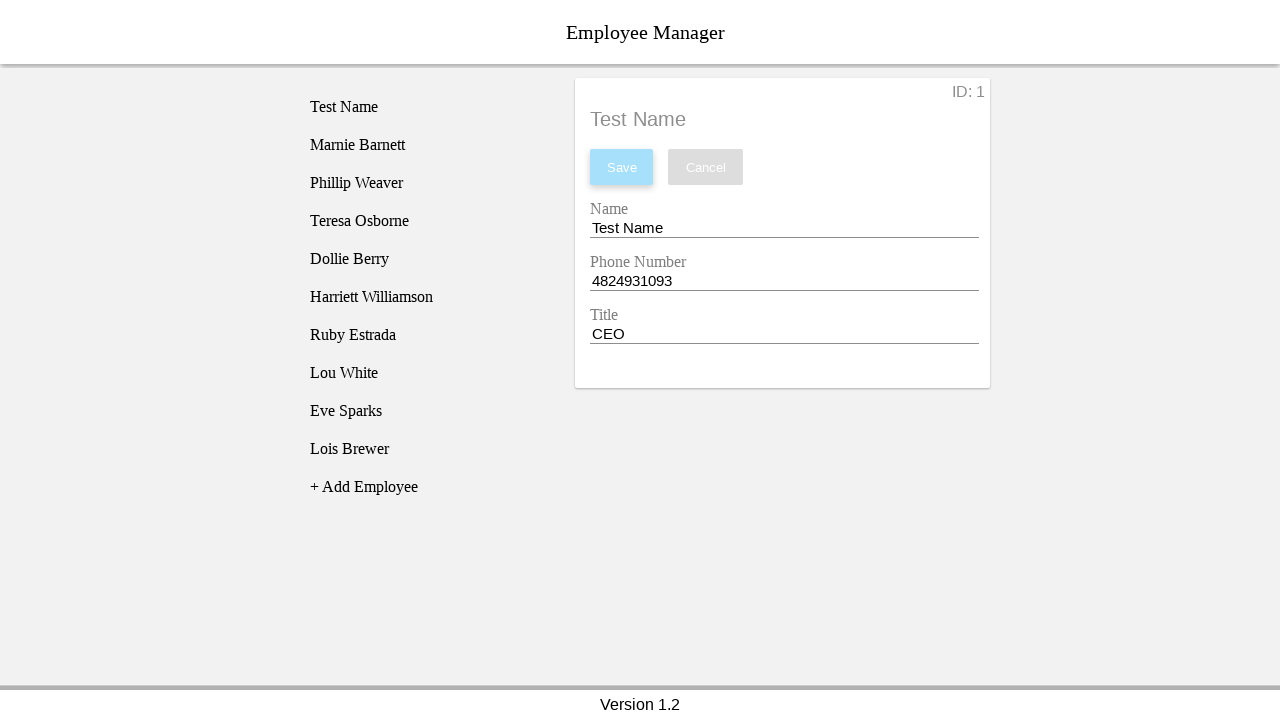

Clicked on Phillip Weaver (employee3) to switch employees at (425, 183) on [name='employee3']
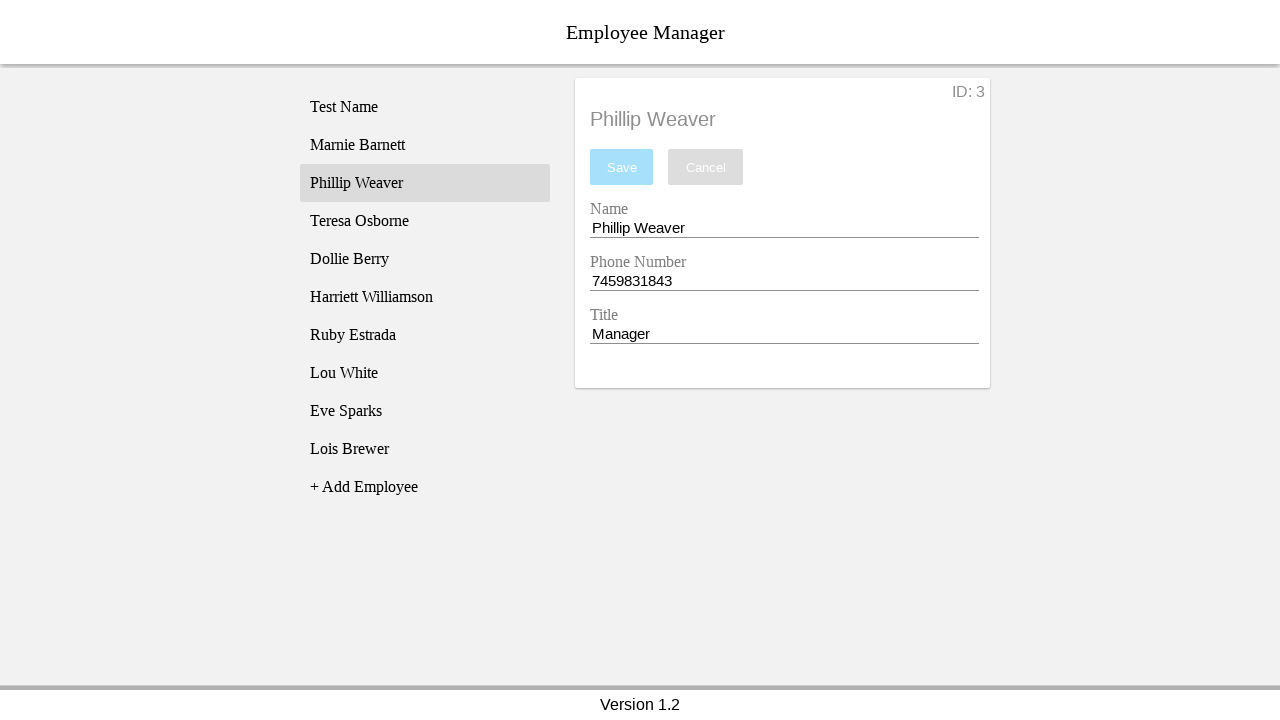

Phillip's employee info loaded successfully
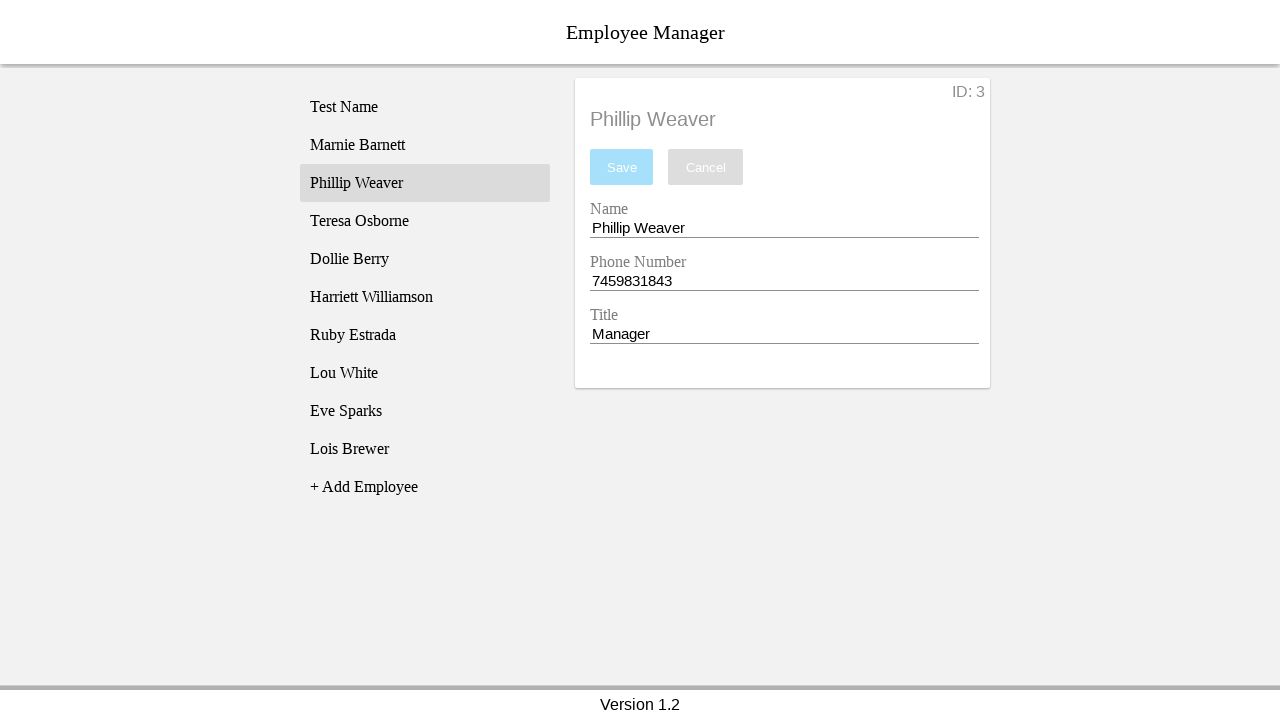

Clicked back on employee1 (Bernice) to verify the name change persisted at (425, 107) on [name='employee1']
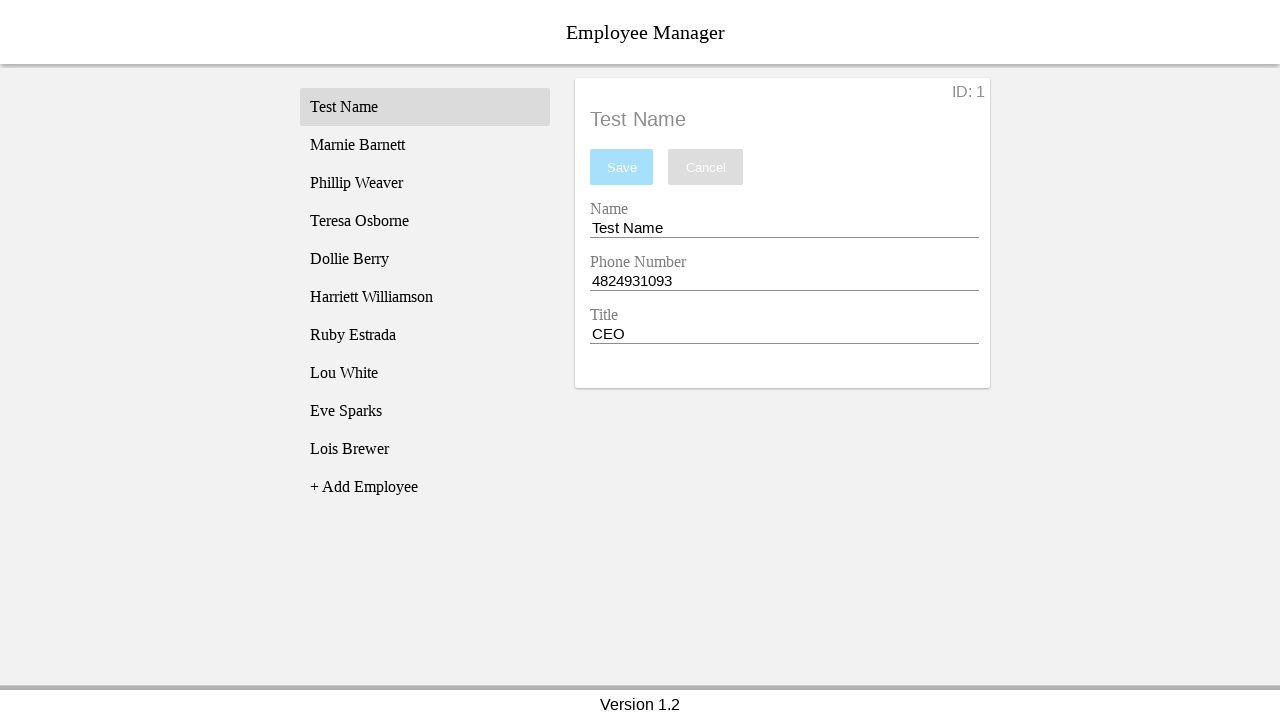

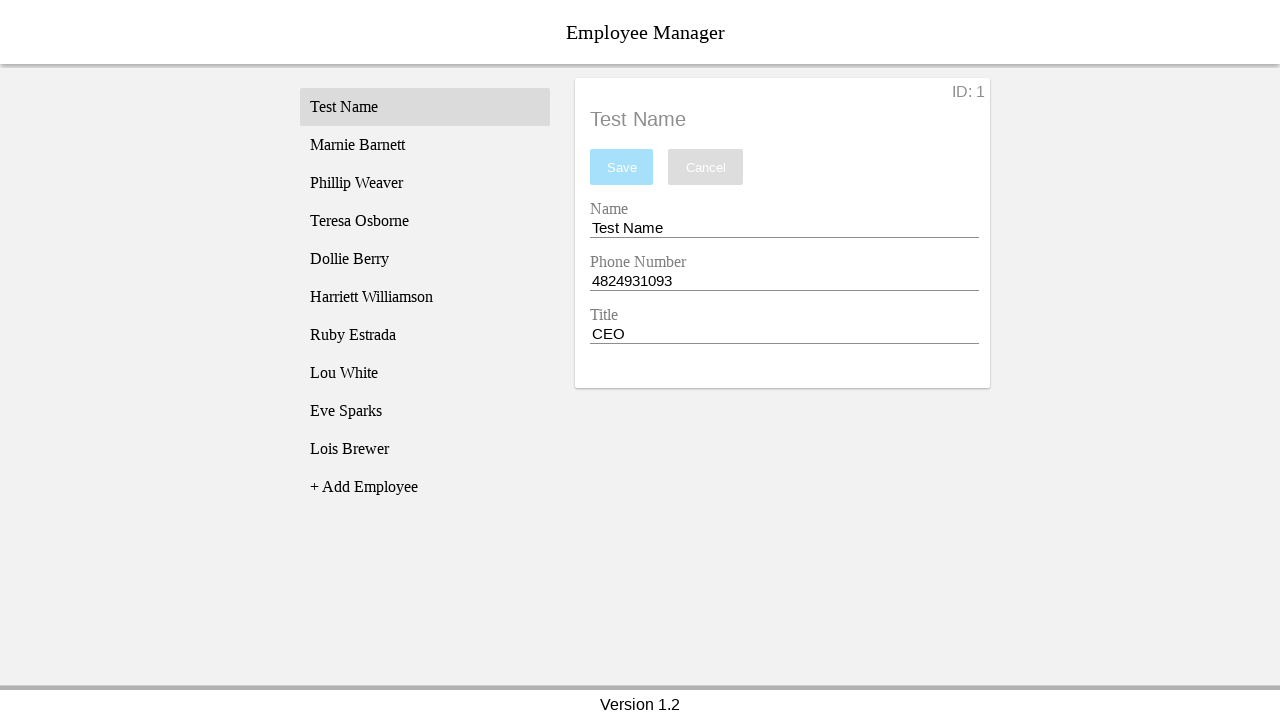